Navigates through a menu to access a drag and drop demo page, then performs a drag and drop operation moving an element from one container to another

Starting URL: http://www.leafground.com

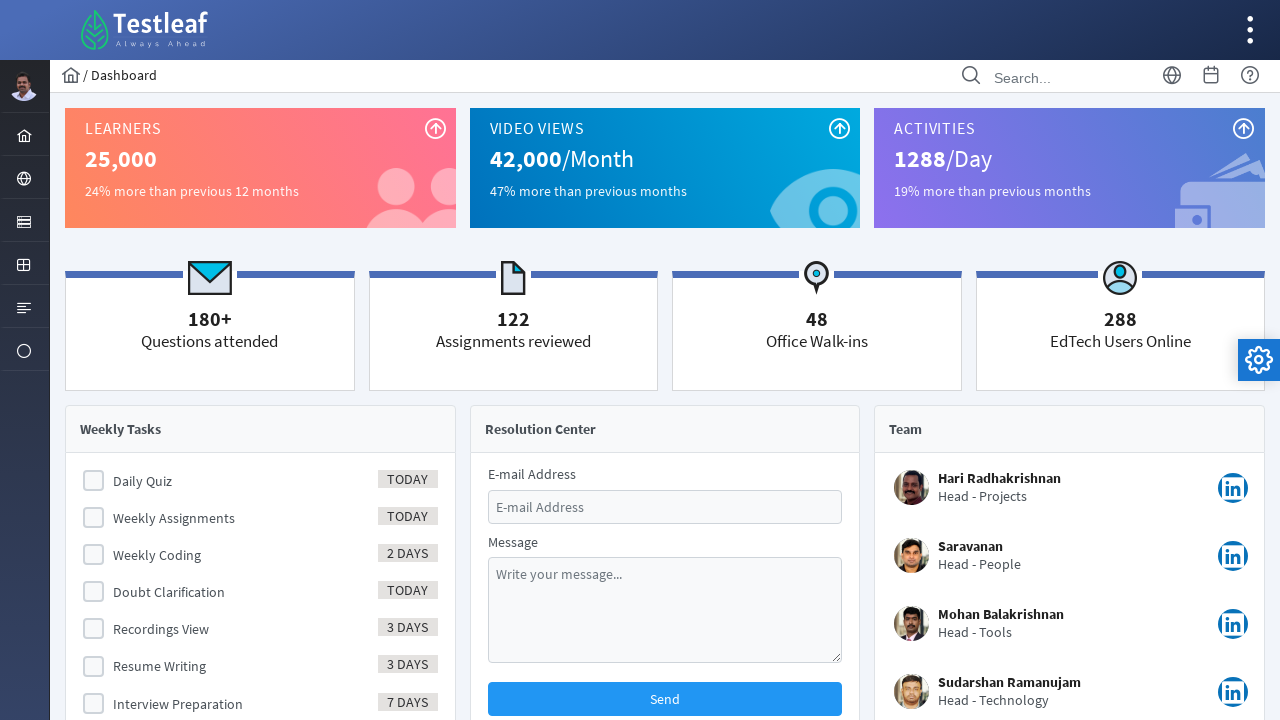

Clicked on the View menu item at (24, 179) on xpath=//*[@id="menuform:j_idt39"]/a/i[1]
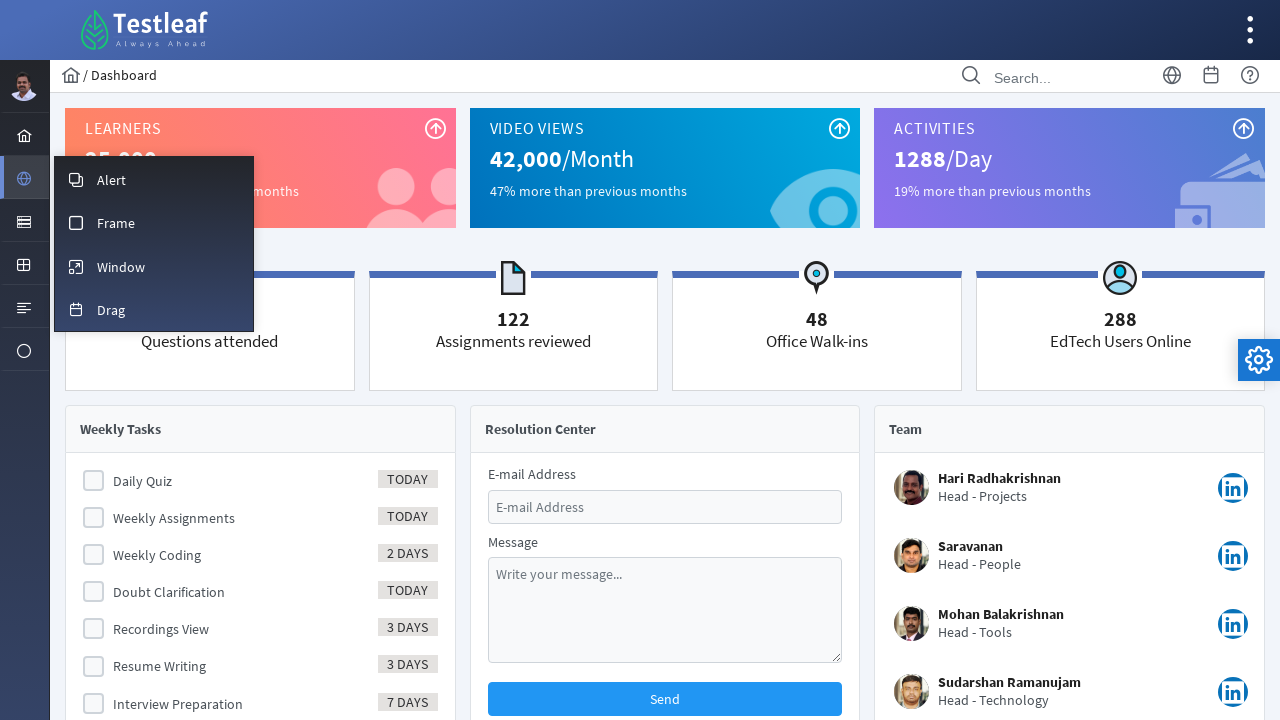

Clicked on the drag menu option to navigate to drag and drop demo at (154, 310) on xpath=//*[@id="menuform:m_drag"]/a
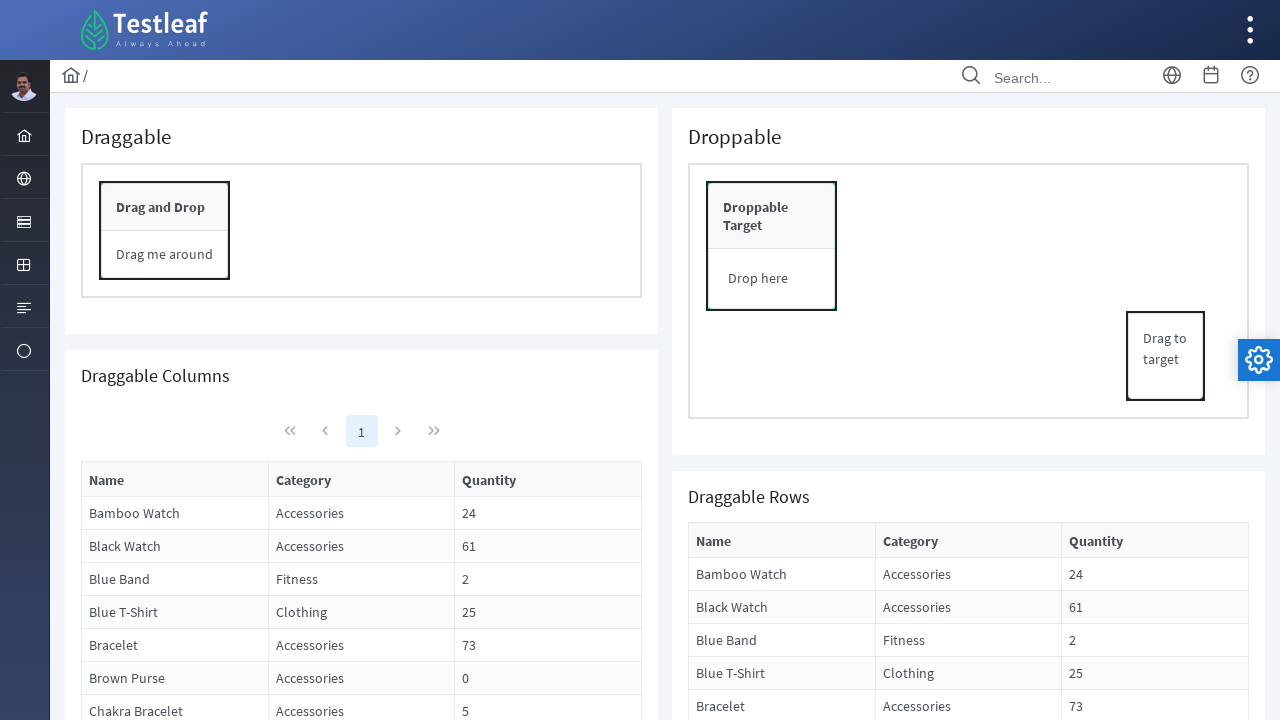

Drag and drop elements loaded and became visible
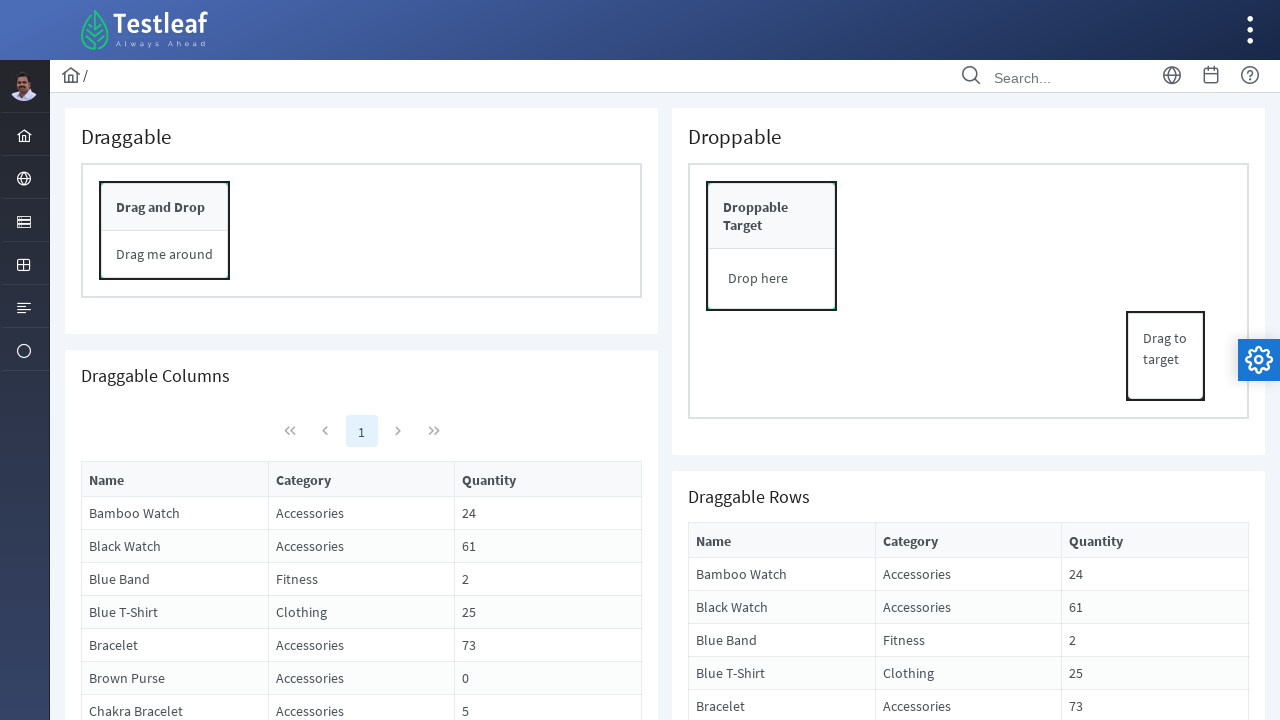

Completed drag and drop operation, moved element from source to target container at (772, 279)
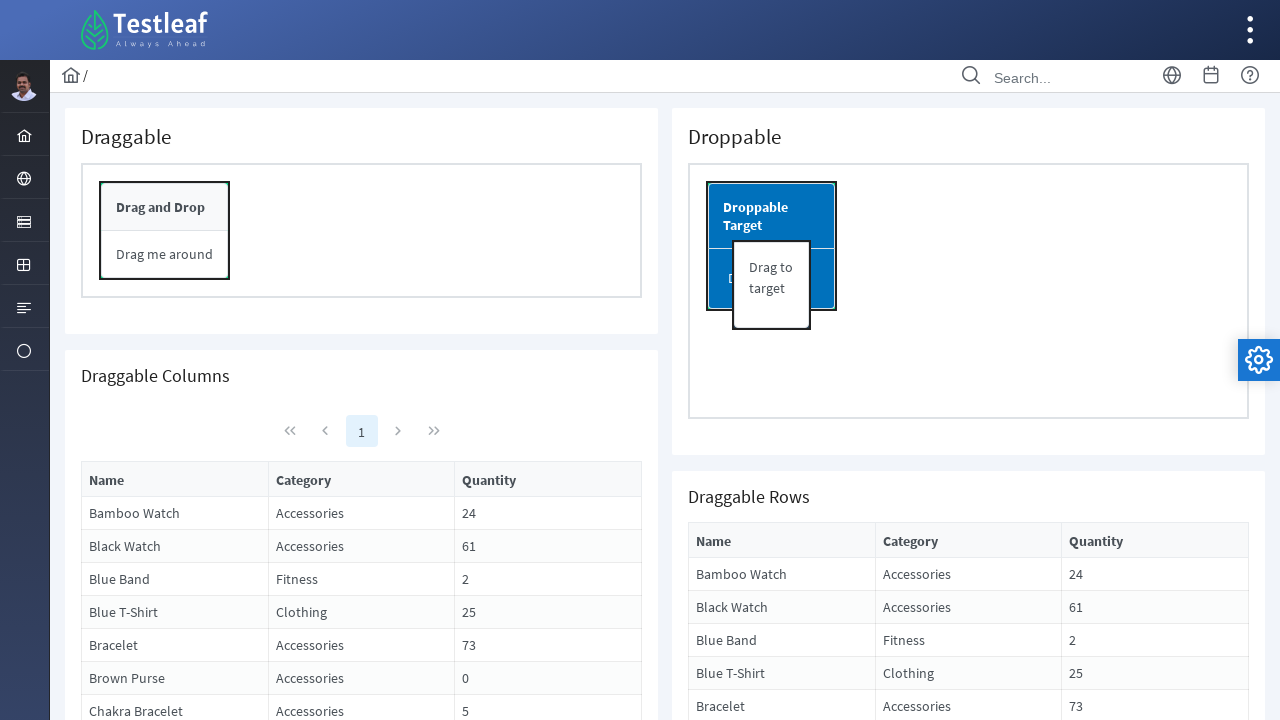

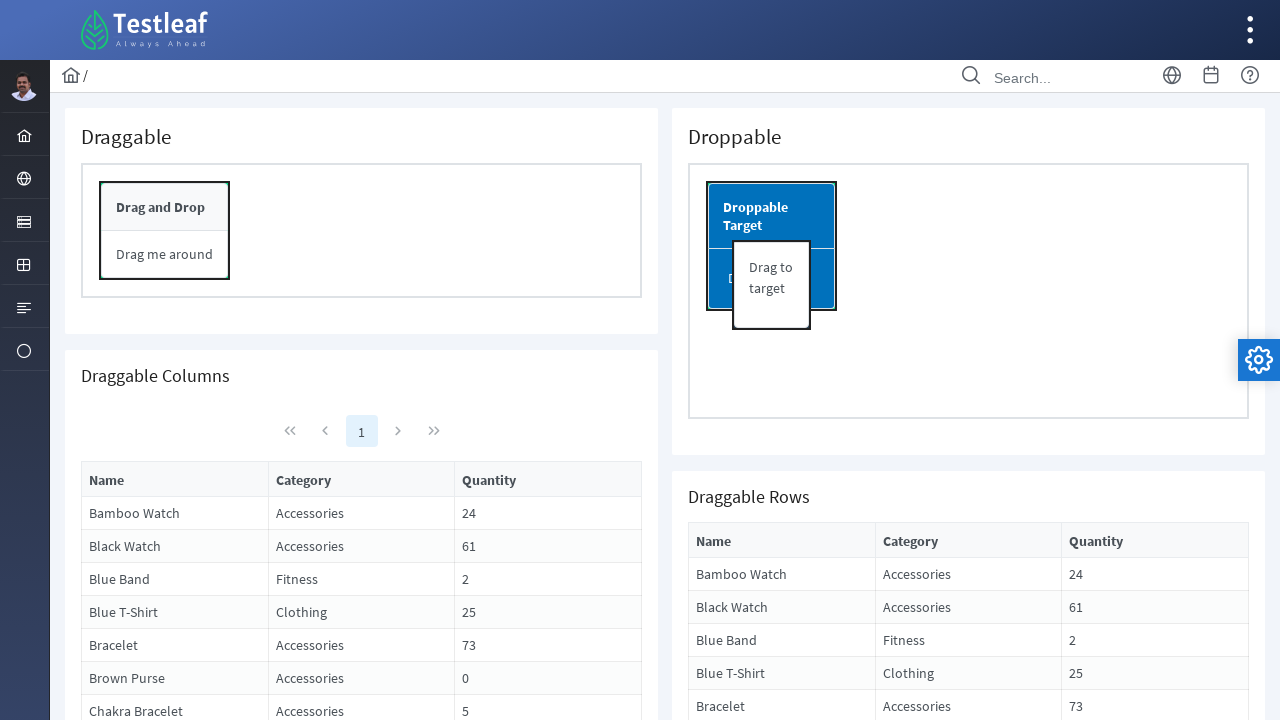